Tests a newsletter registration form by filling out first name, last name, and email fields, then submitting the form

Starting URL: https://secure-retreat-92358.herokuapp.com/

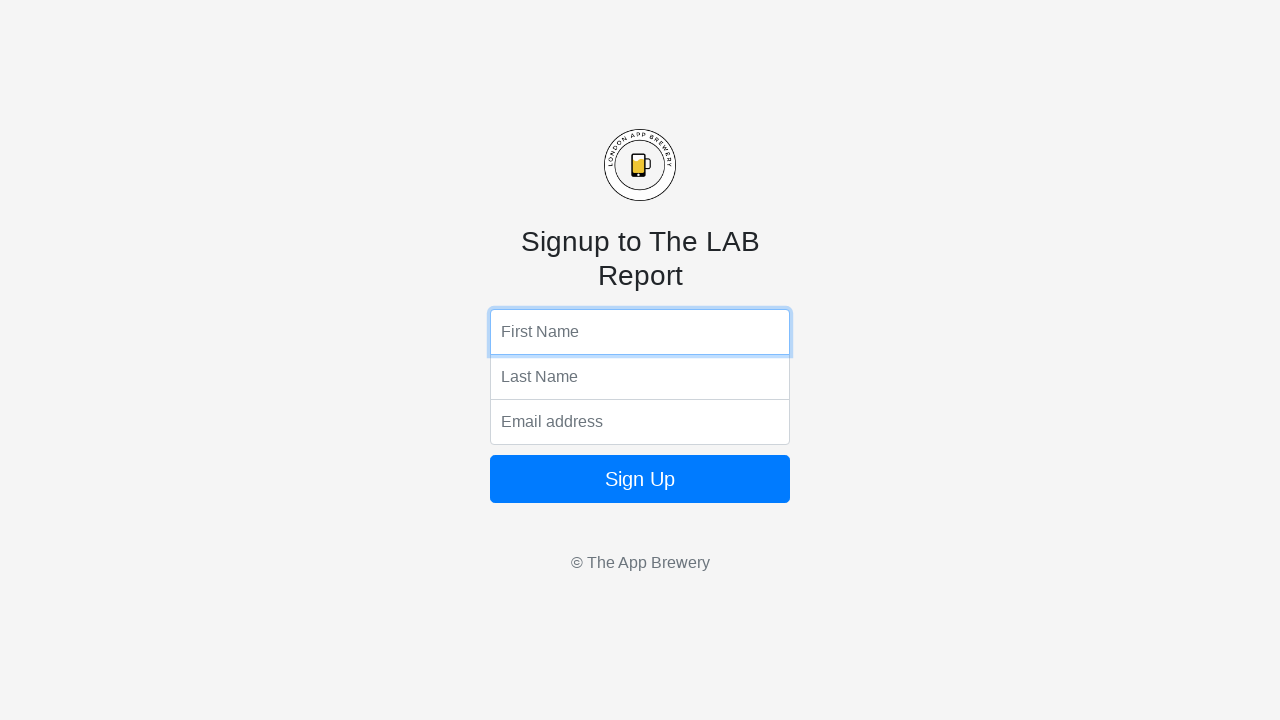

Filled first name field with 'Marcus' on input[name='fName']
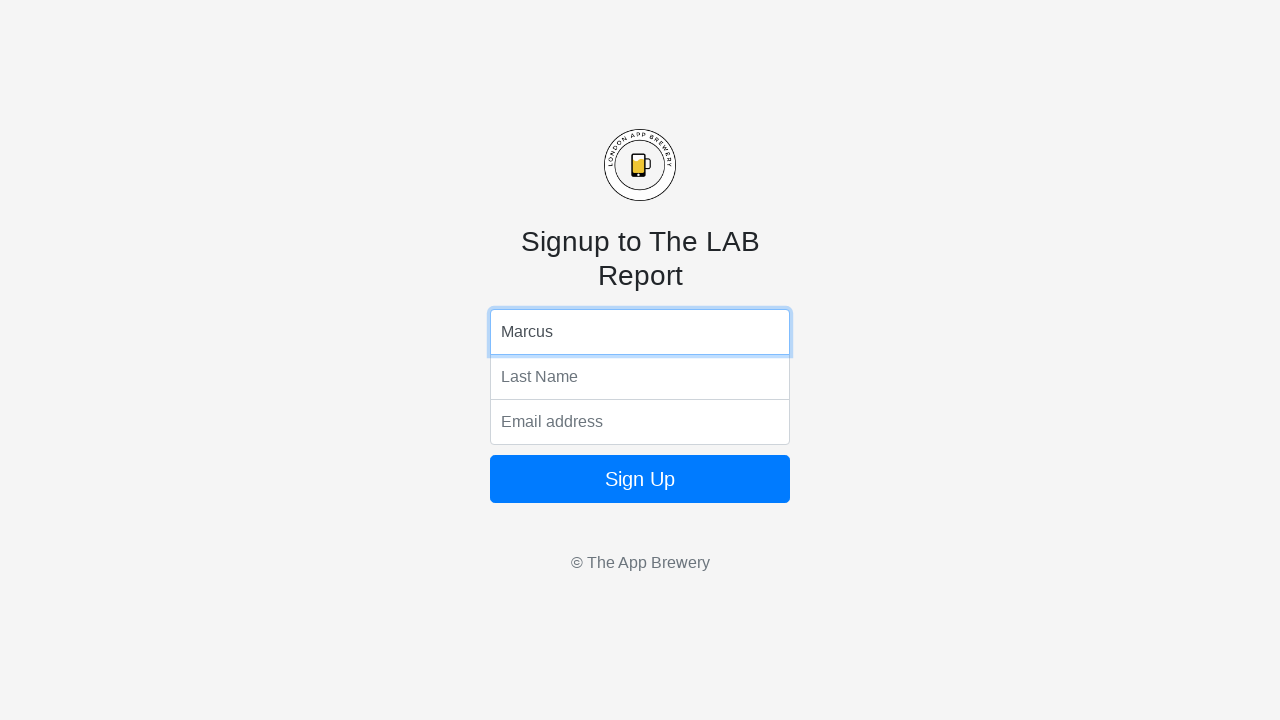

Filled last name field with 'Thompson' on input[name='lName']
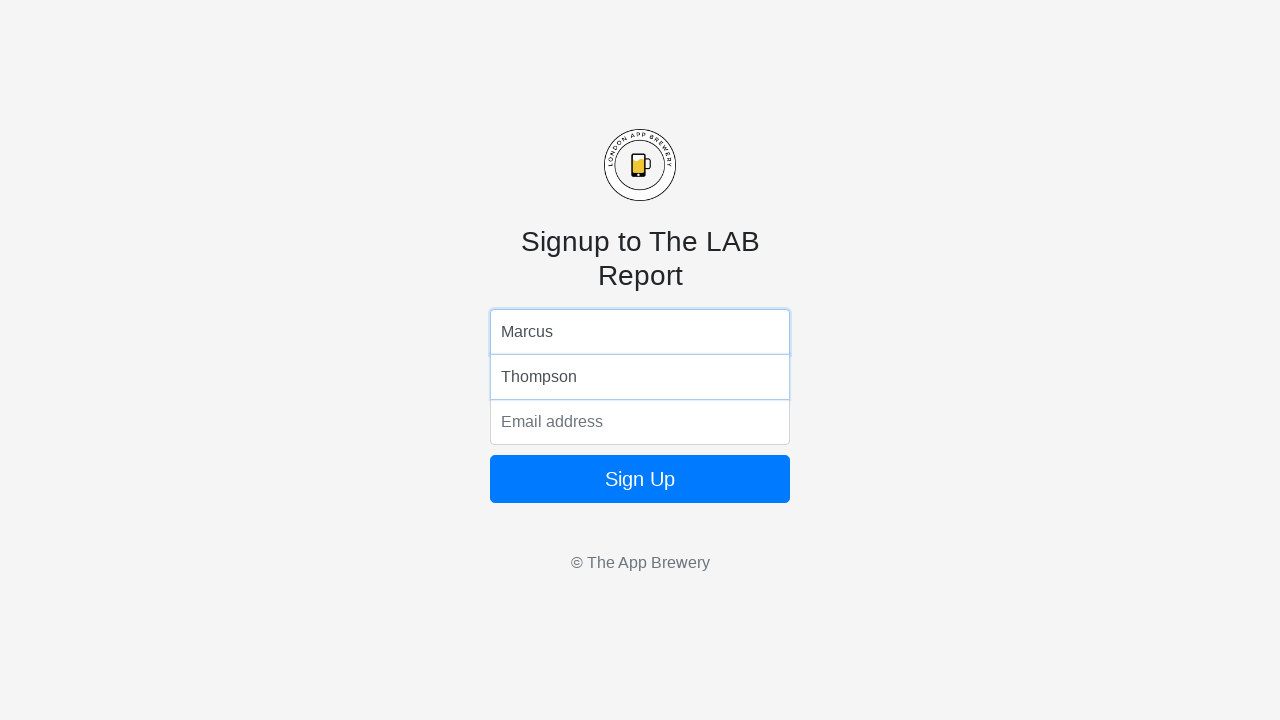

Filled email field with 'marcus.thompson@example.com' on input[name='email']
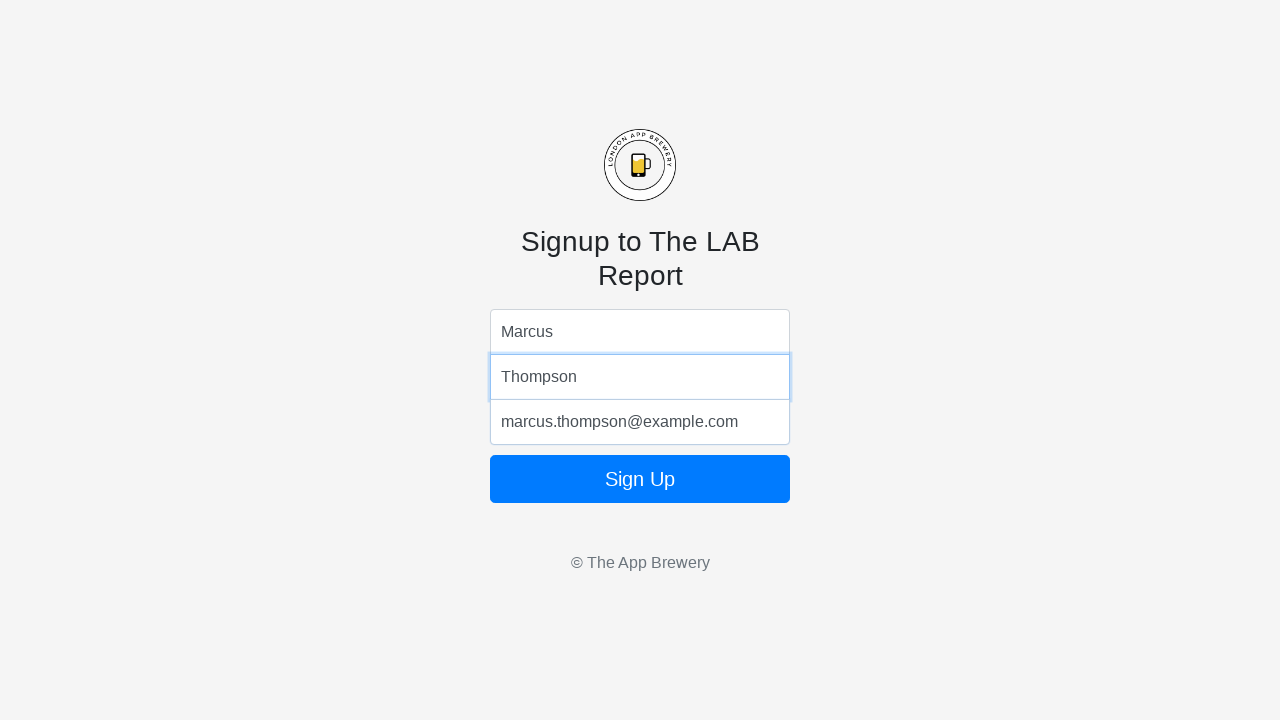

Clicked Sign Up button to submit newsletter registration form at (640, 479) on form button
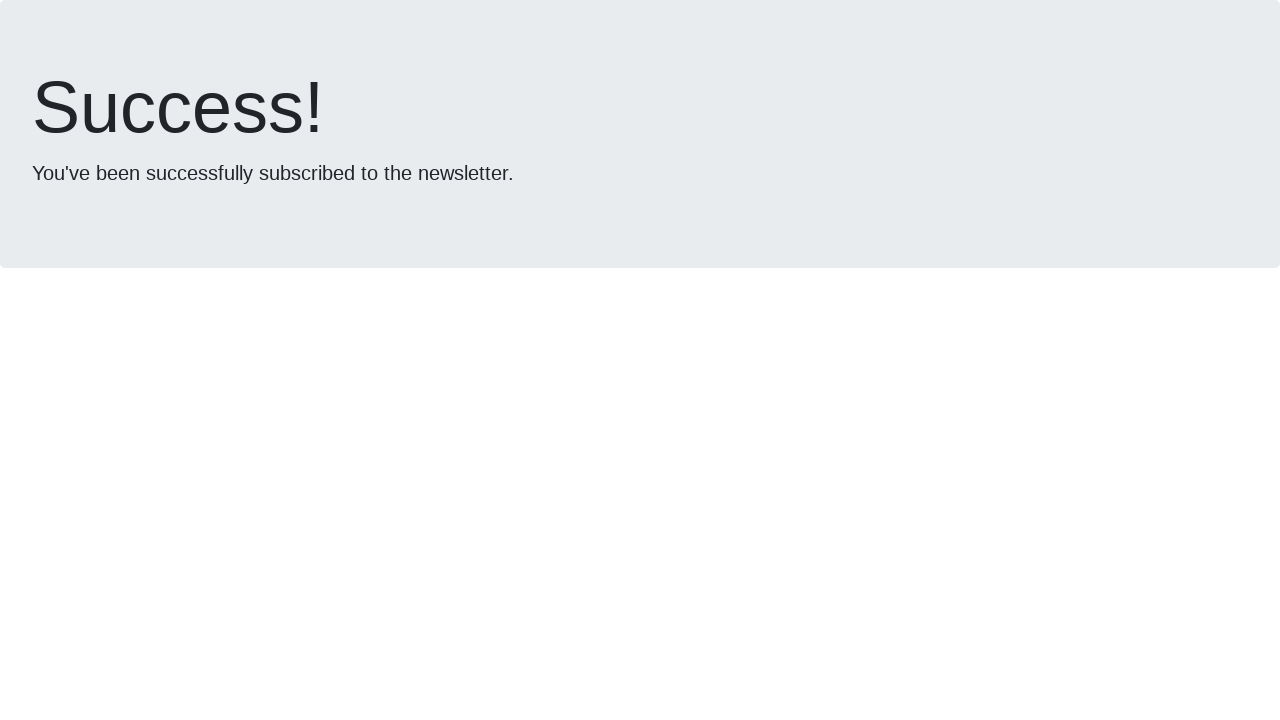

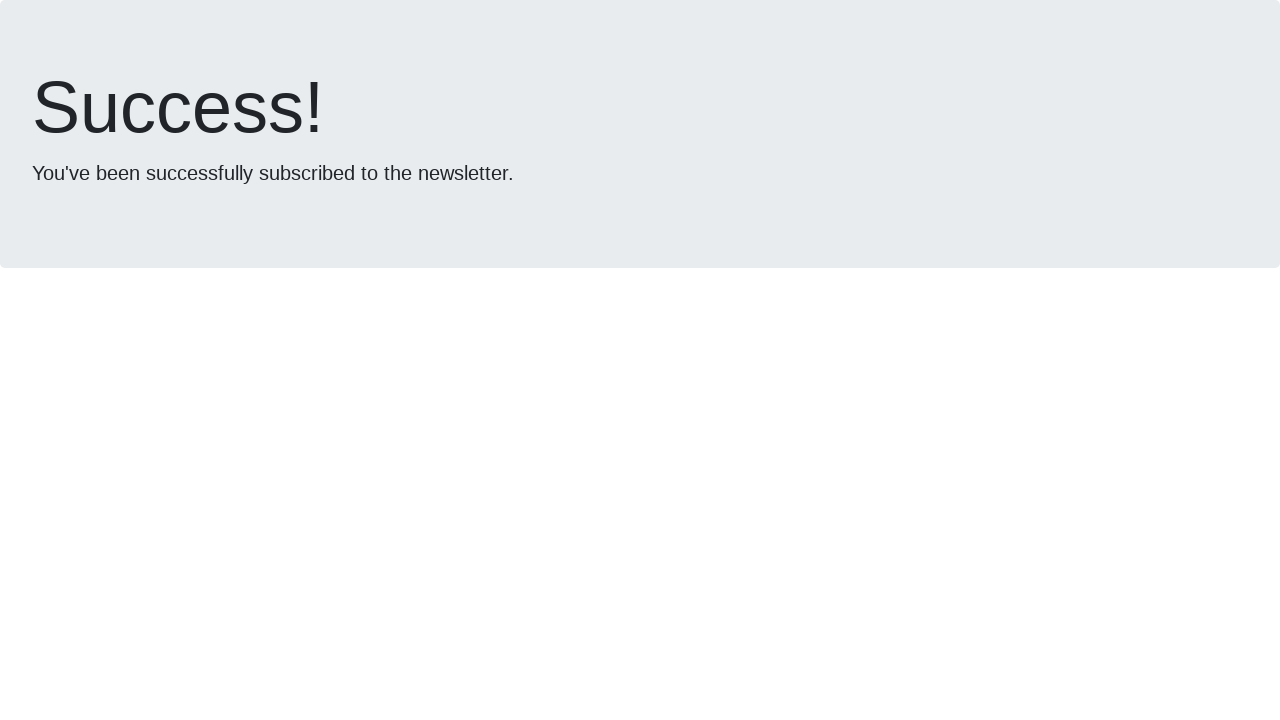